Tests the Mayo Clinic symptom checker by selecting symptom checkboxes and submitting the form to find potential causes of abdominal pain

Starting URL: https://www.mayoclinic.org/symptom-checker/abdominal-pain-in-adults-adult/related-factors/itt-20009075

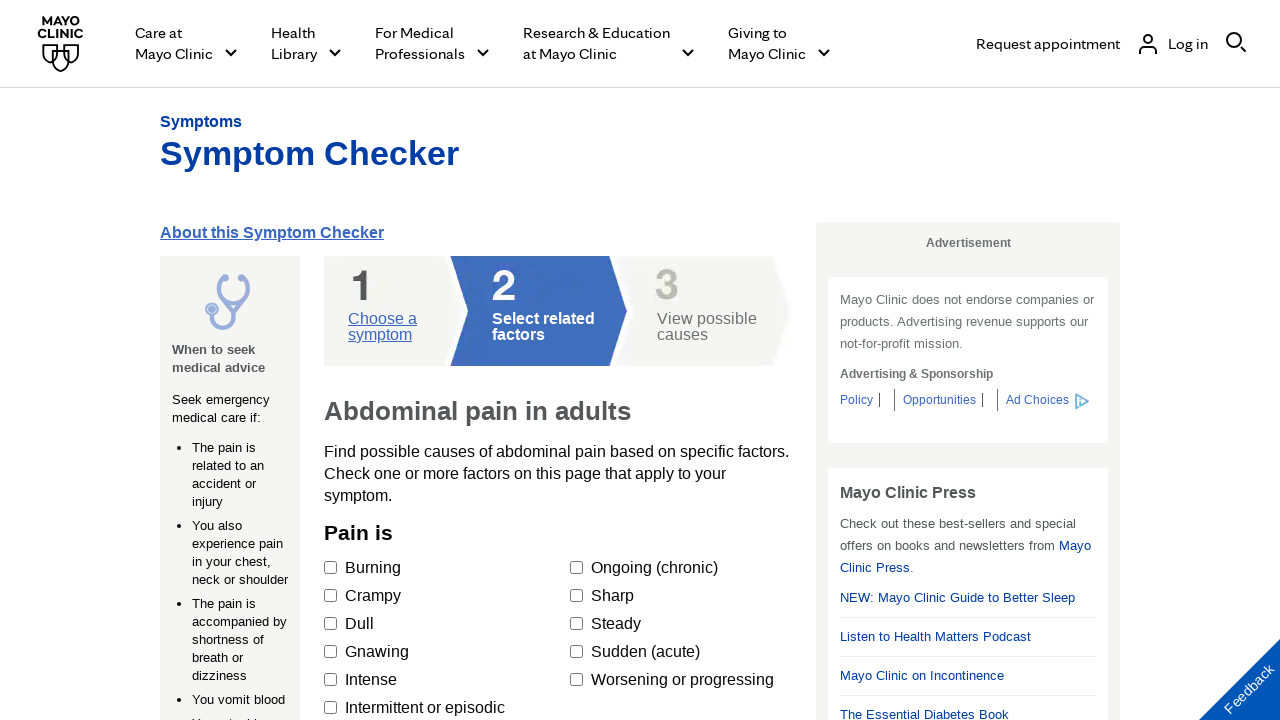

Selected first symptom checkbox at (330, 568) on #main_0_maincontent_1_QualifierRepeater_FactorRepeater_0_CheckBoxQualifier_0
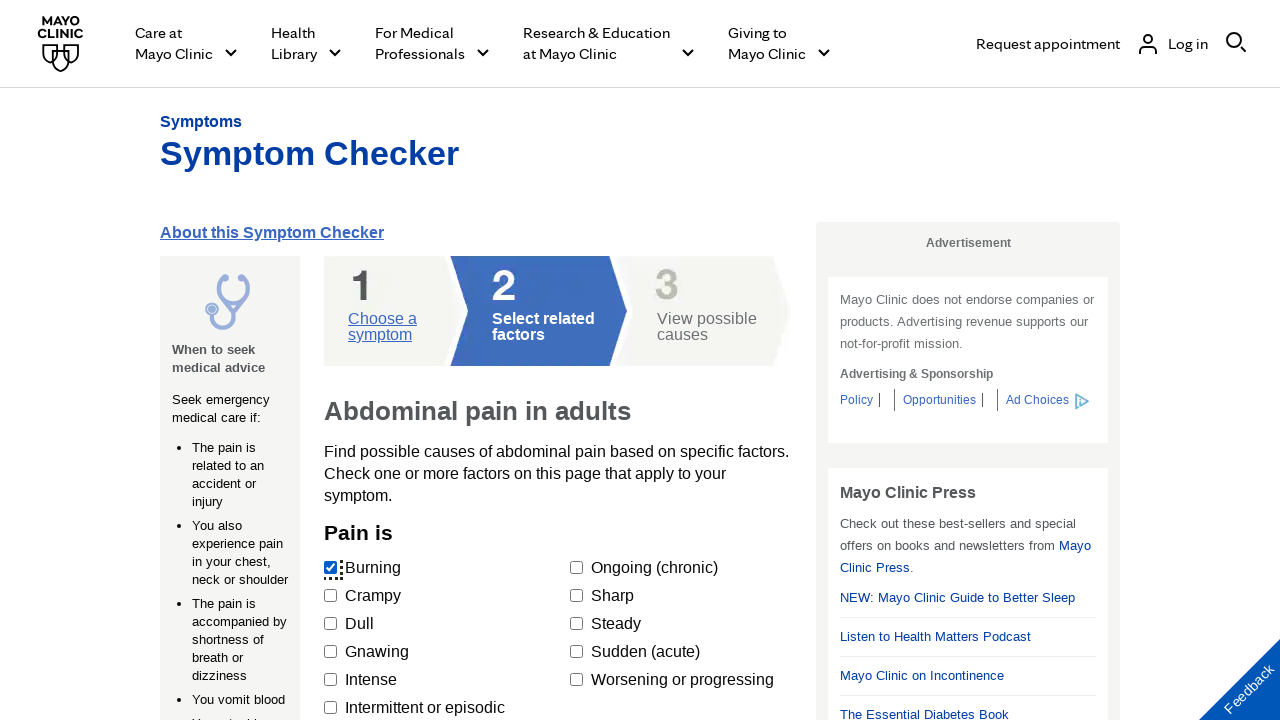

Selected second symptom checkbox at (330, 361) on #main_0_maincontent_1_QualifierRepeater_FactorRepeater_4_CheckBoxQualifier_6
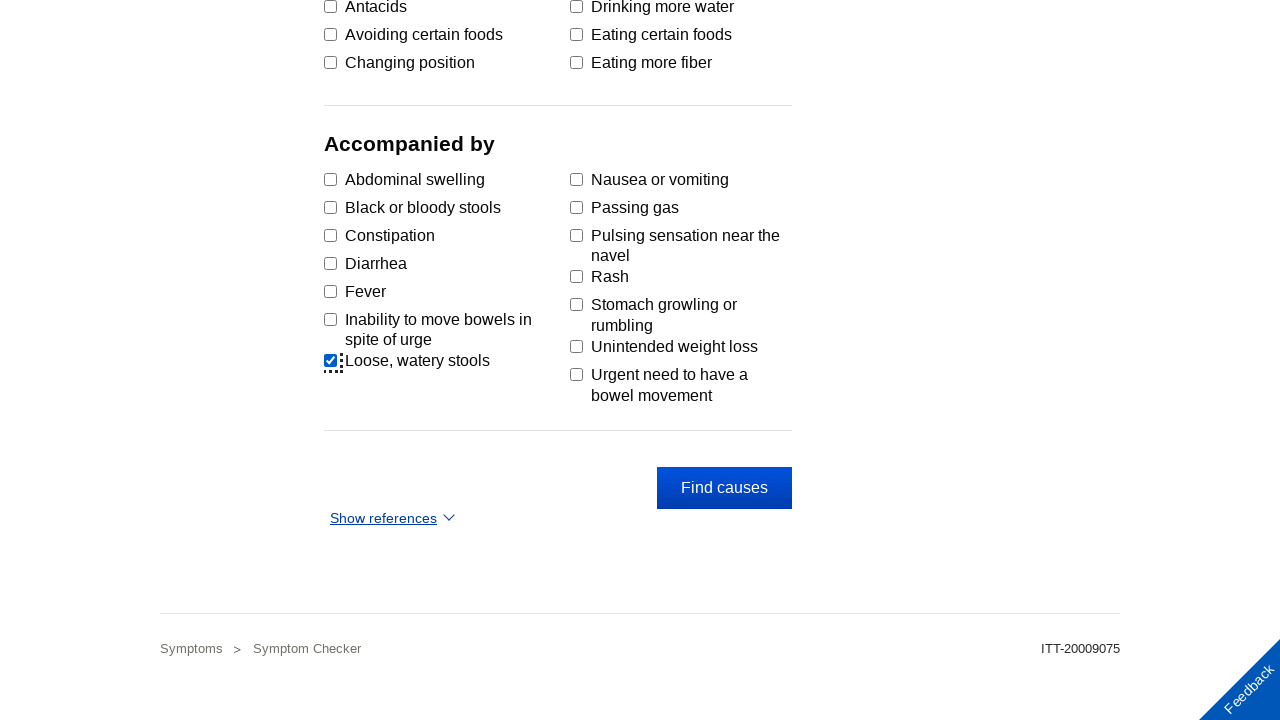

Clicked Find Cause button to submit form at (724, 488) on #FindCause
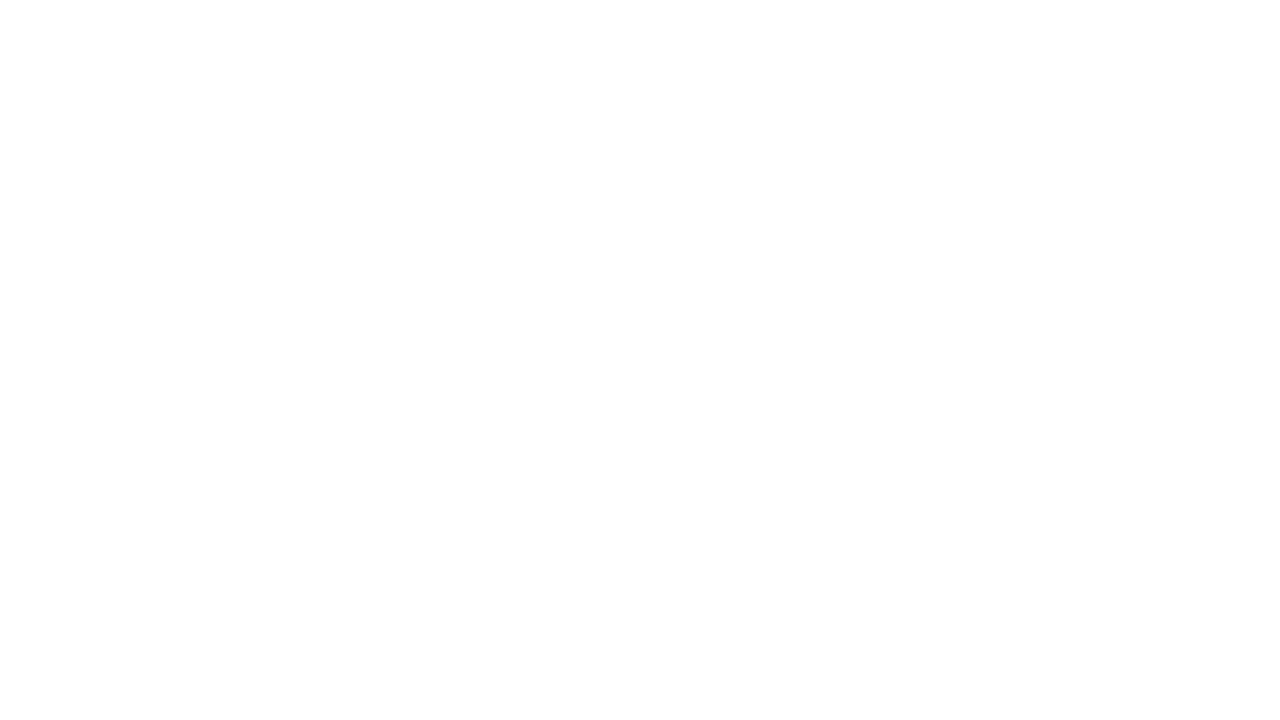

Results loaded showing potential causes of abdominal pain
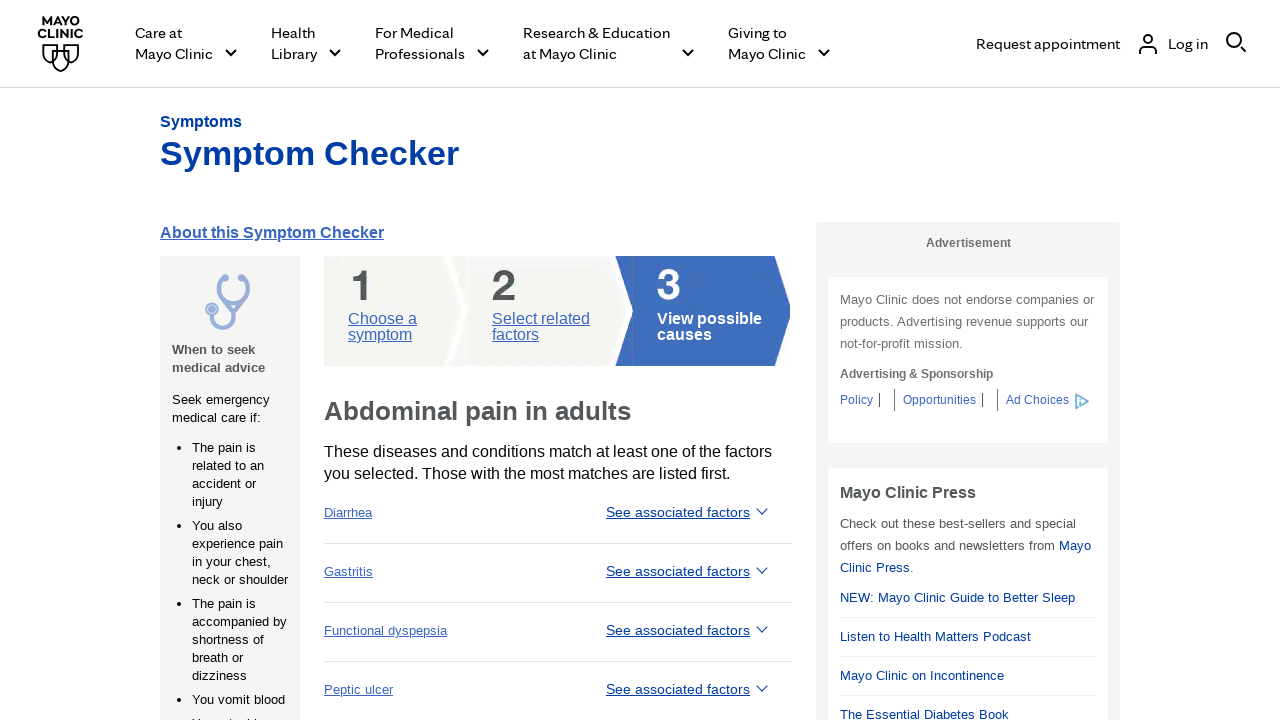

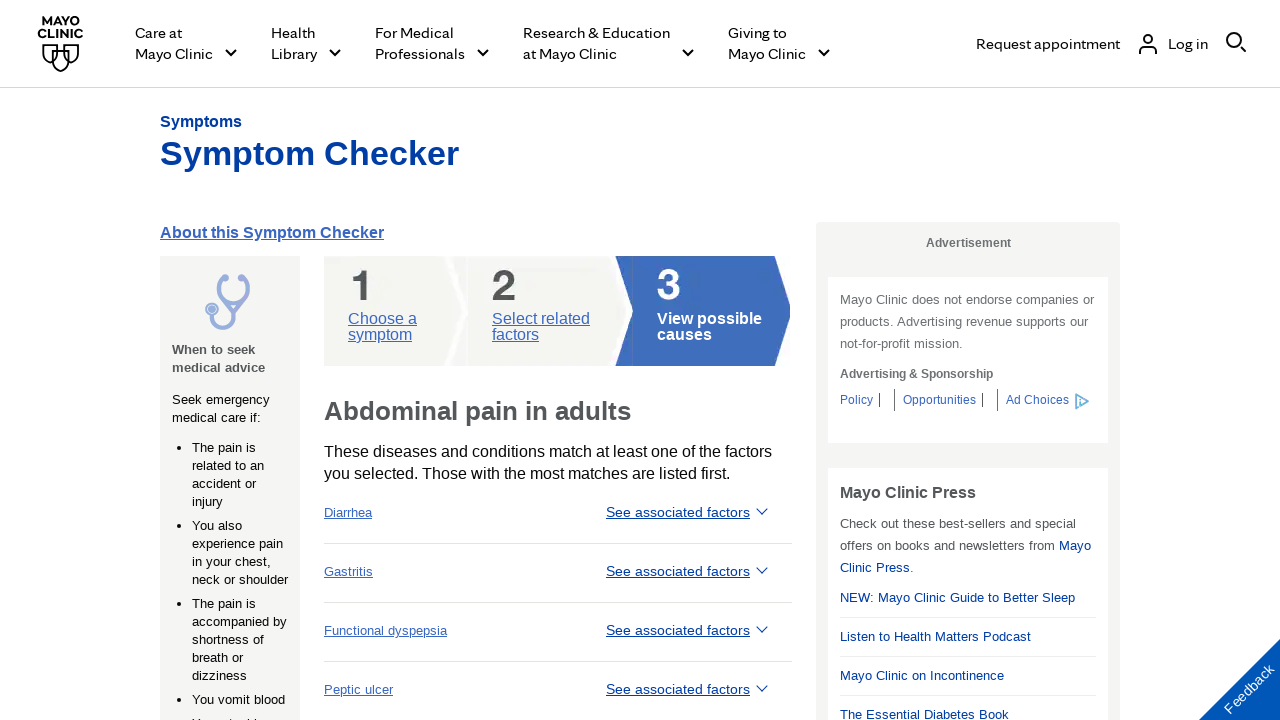